Tests keyboard scrolling actions by scrolling to the end of the page and then back to the top using keyboard shortcuts

Starting URL: http://bit.ly/seljavabcamp

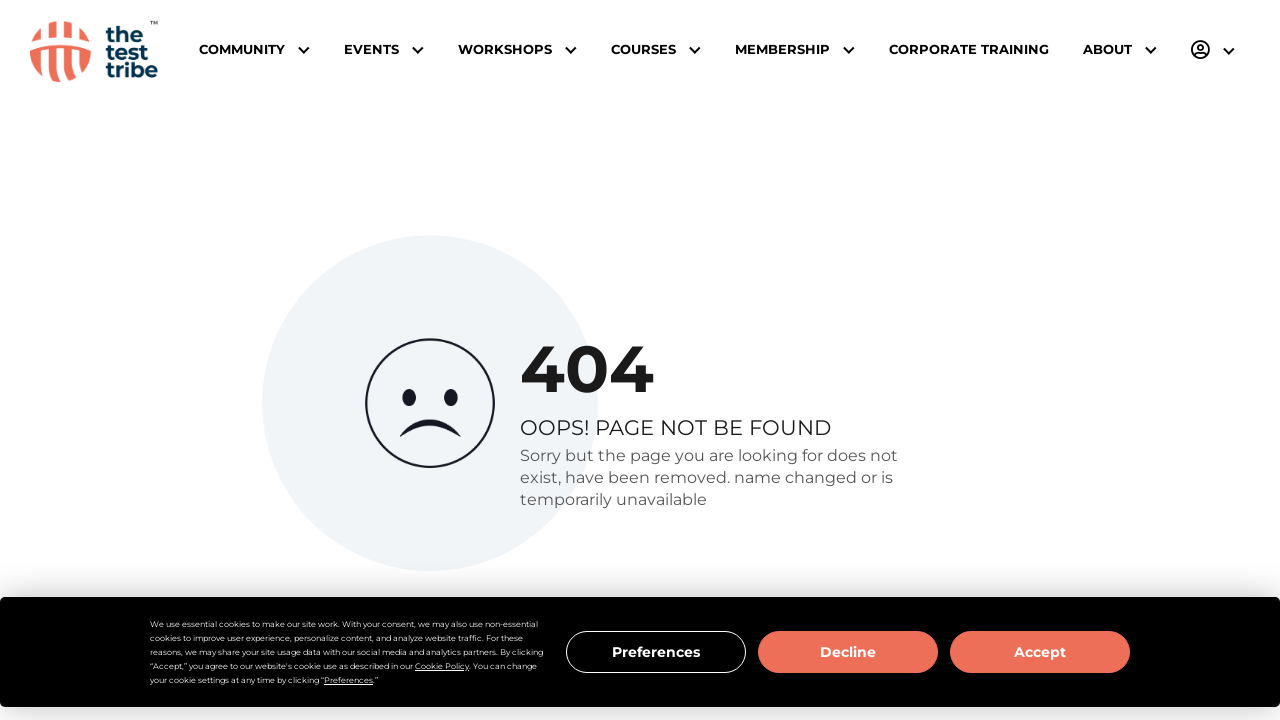

Pressed Ctrl+End to scroll to bottom of page
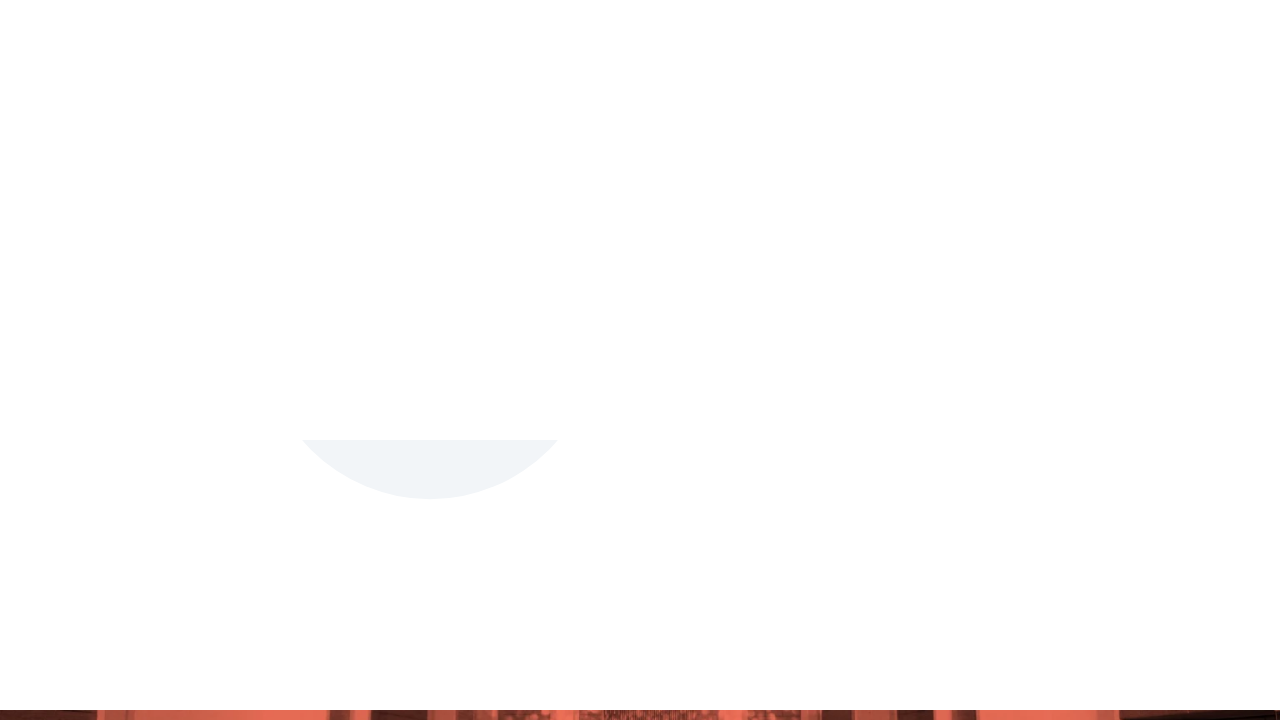

Waited 2 seconds to observe scroll effect
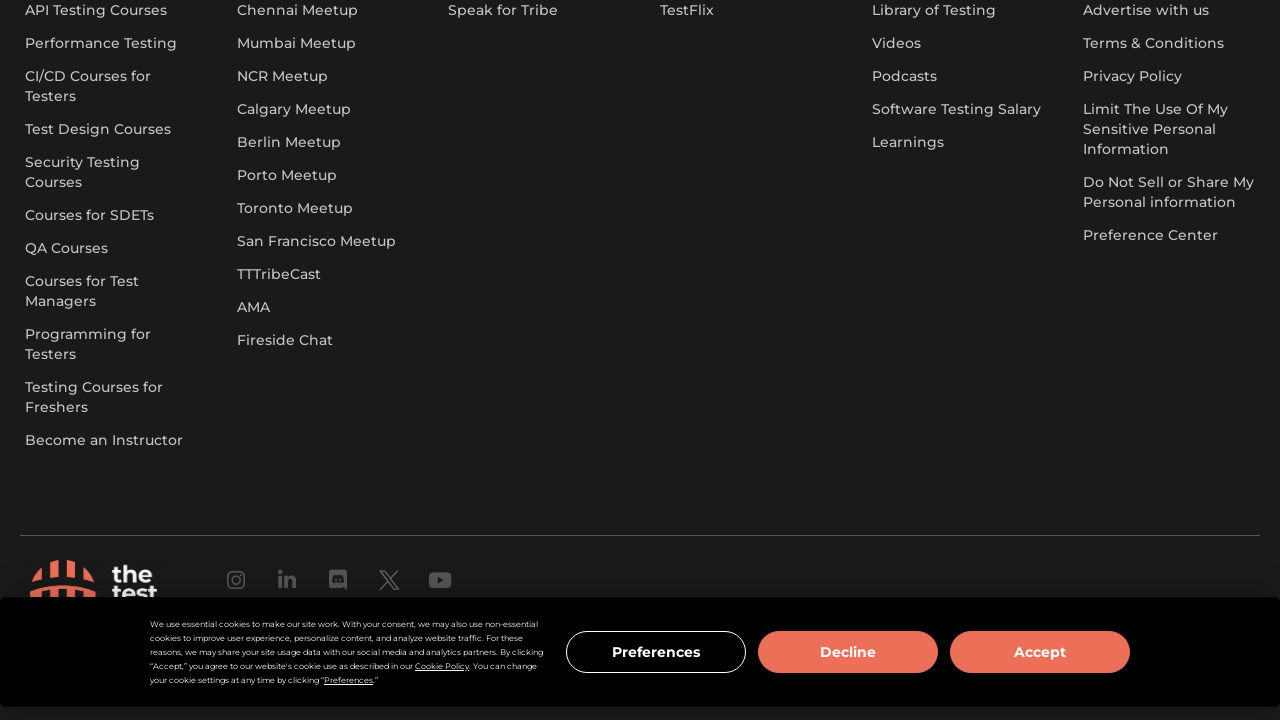

Pressed Ctrl+Home to scroll back to top of page
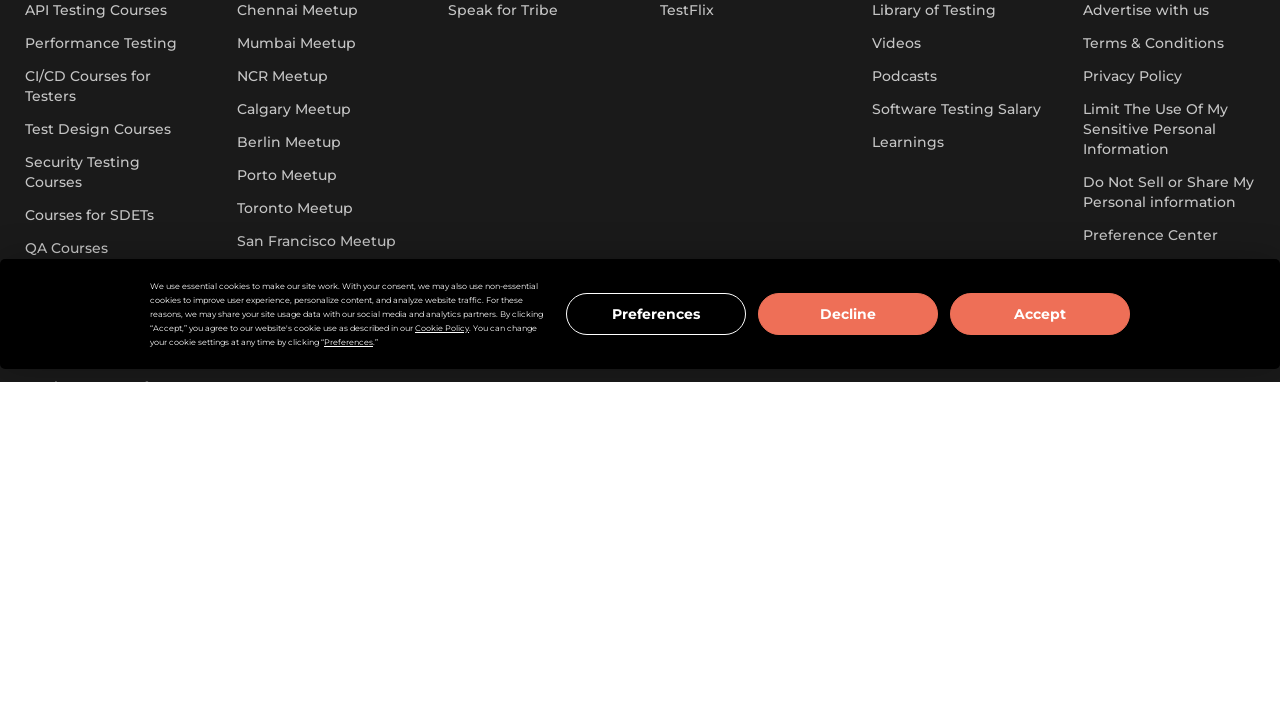

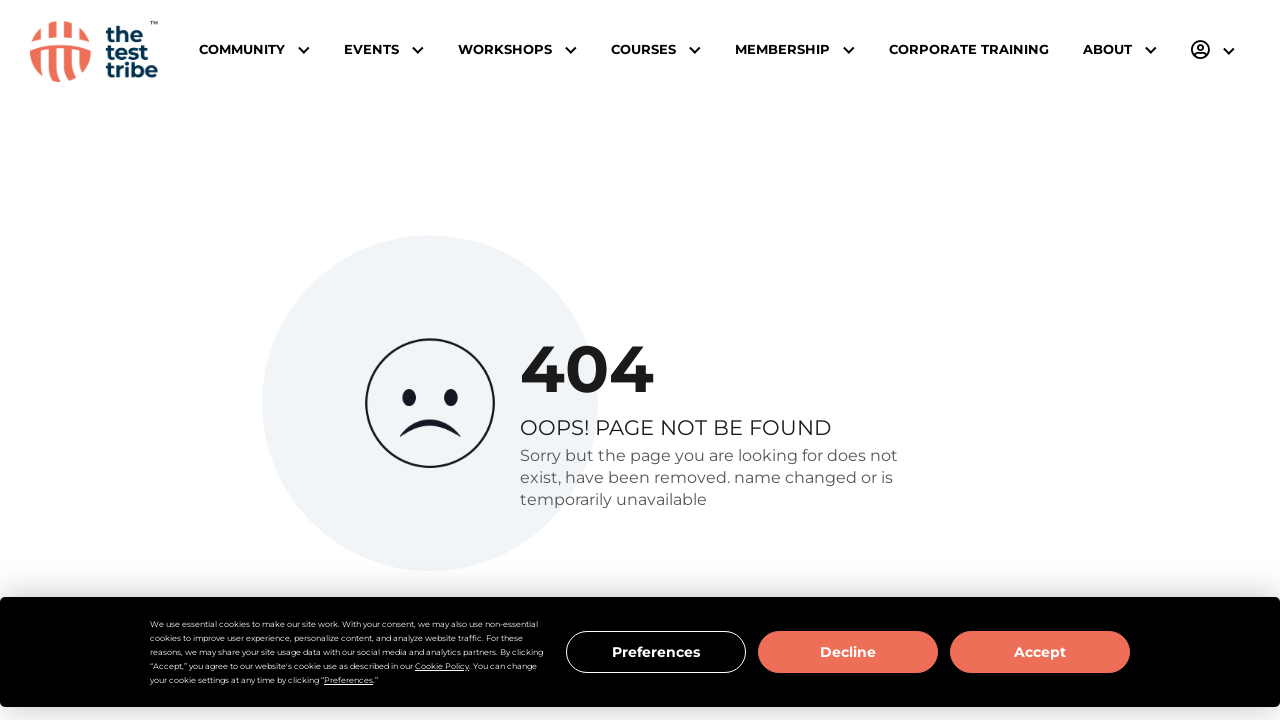